Verifies that the form labels display "Username" and "Password" text

Starting URL: https://the-internet.herokuapp.com/

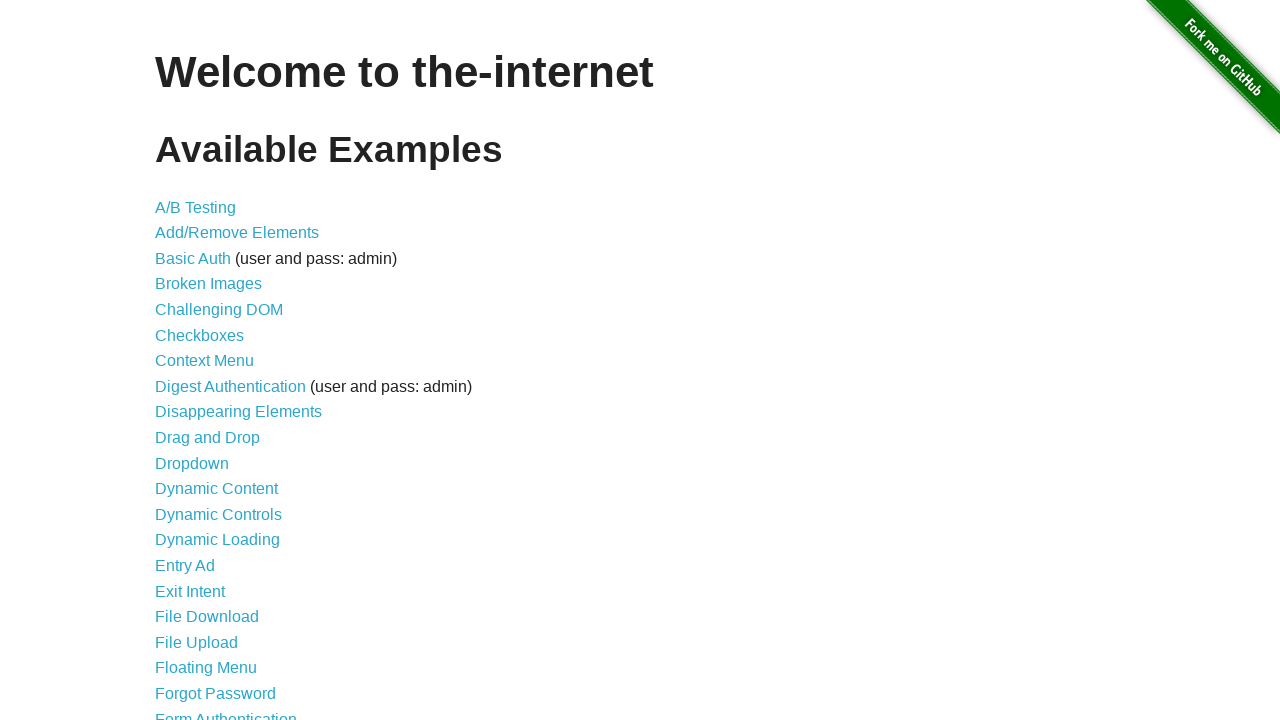

Clicked on Form Authentication link at (226, 712) on text=Form Authentication
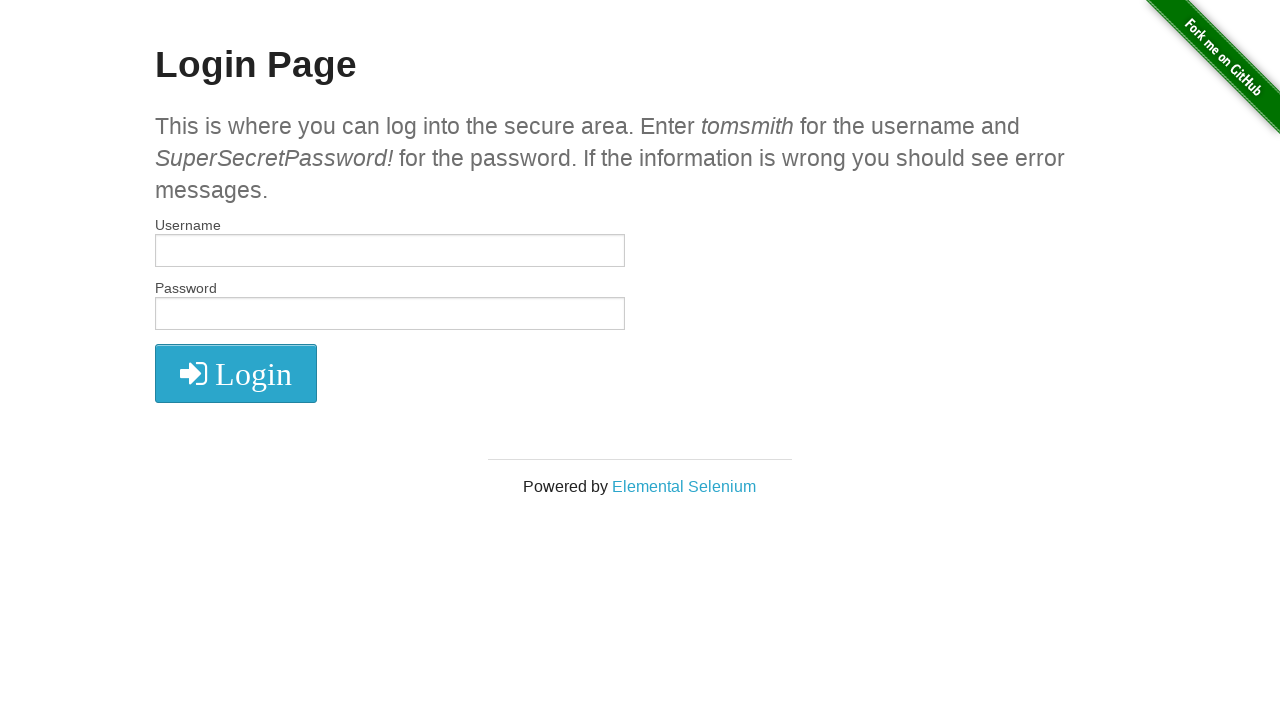

Located all form labels with 'for' attribute
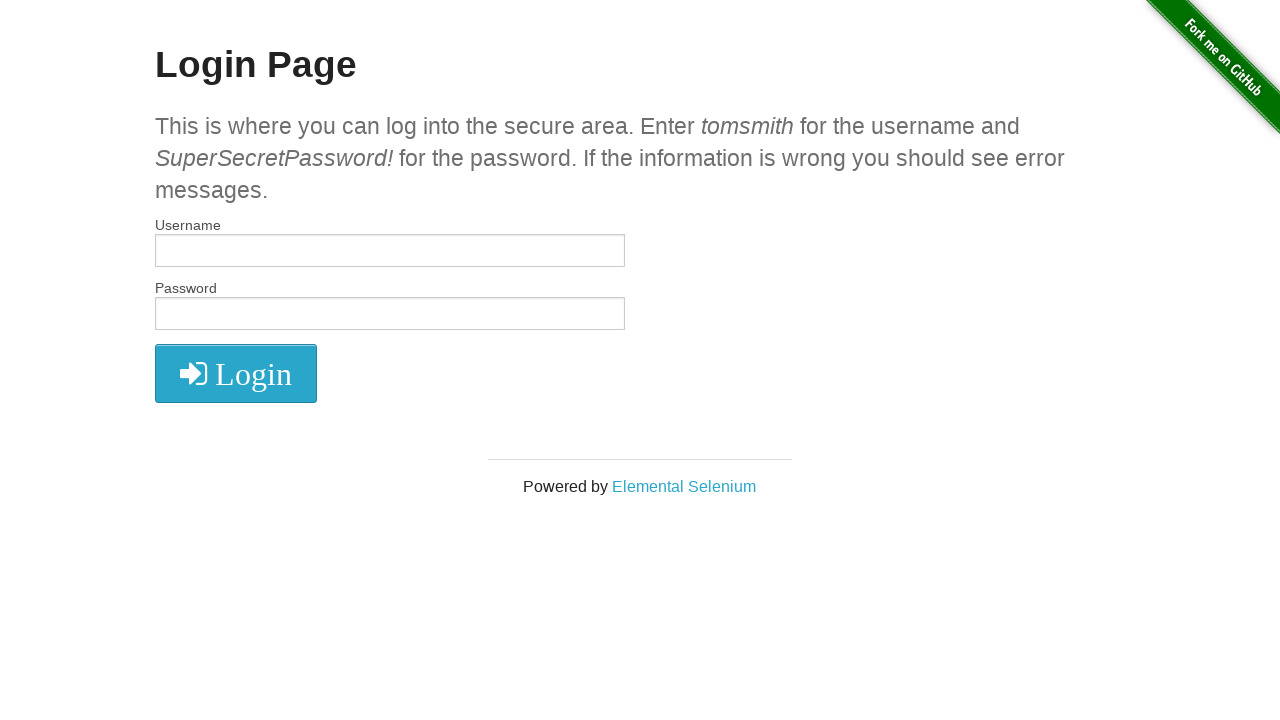

Retrieved label text: 'Username'
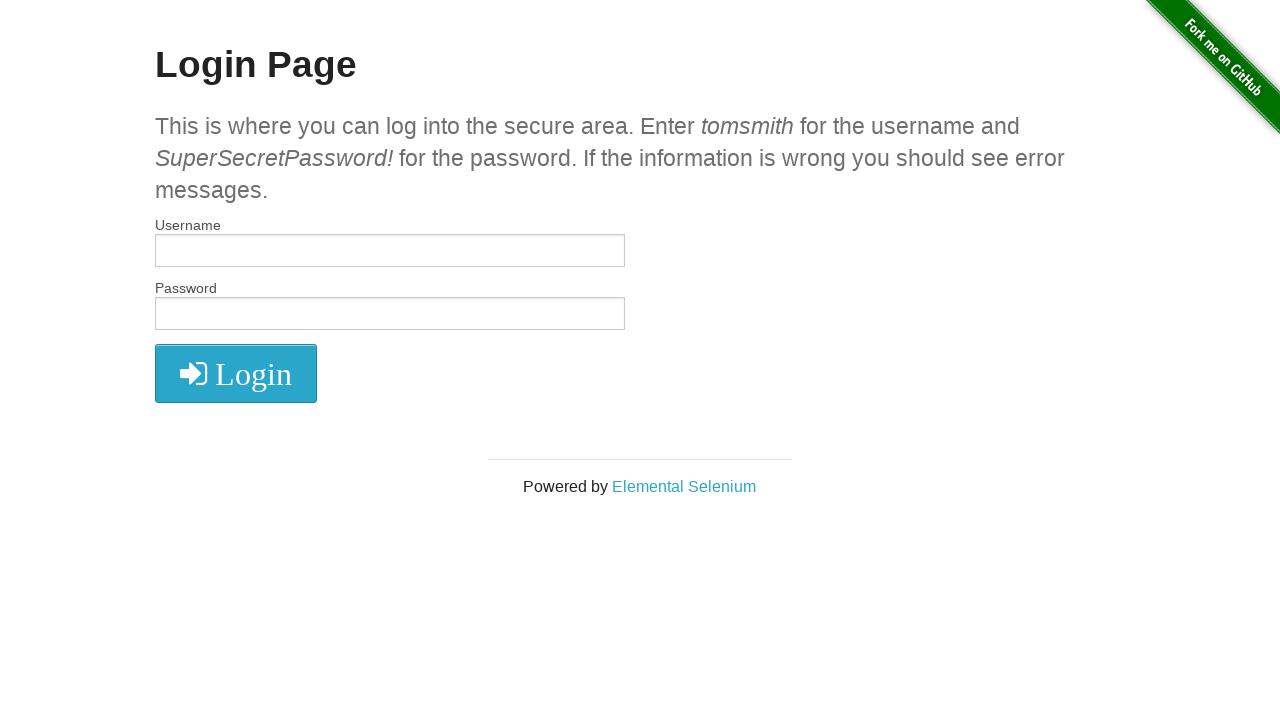

Verified label text 'Username' is in expected list
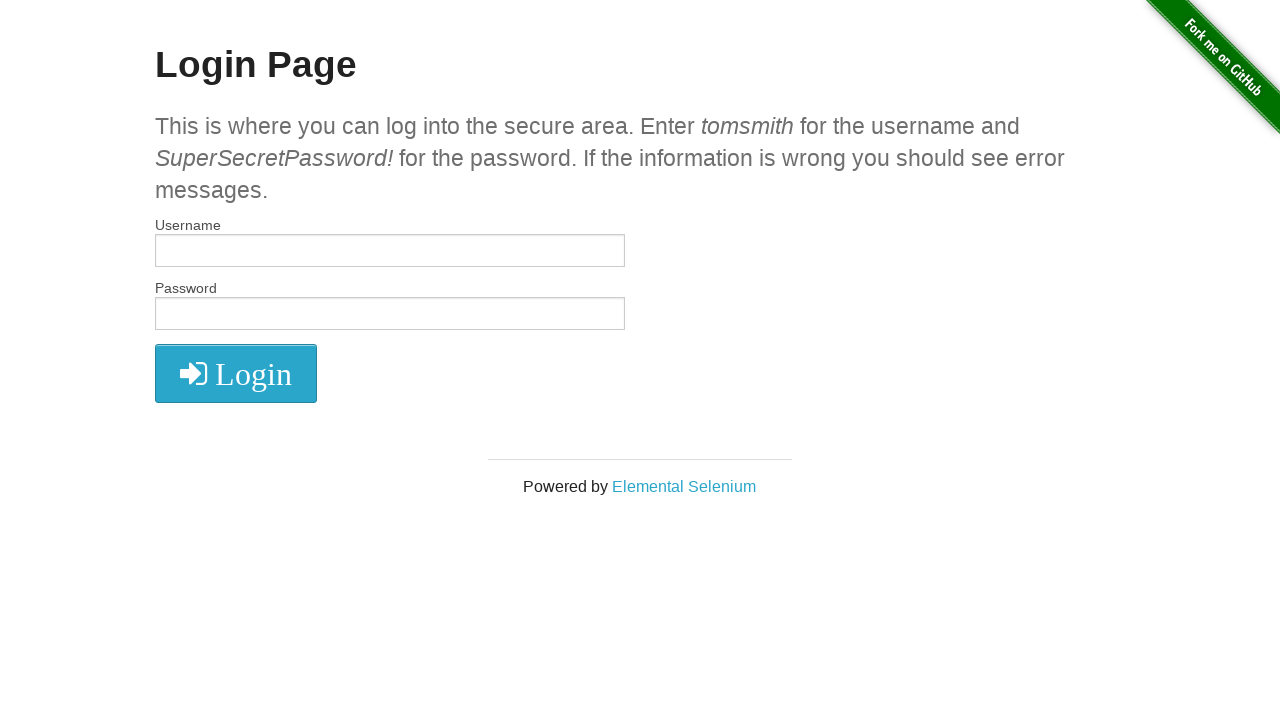

Retrieved label text: 'Password'
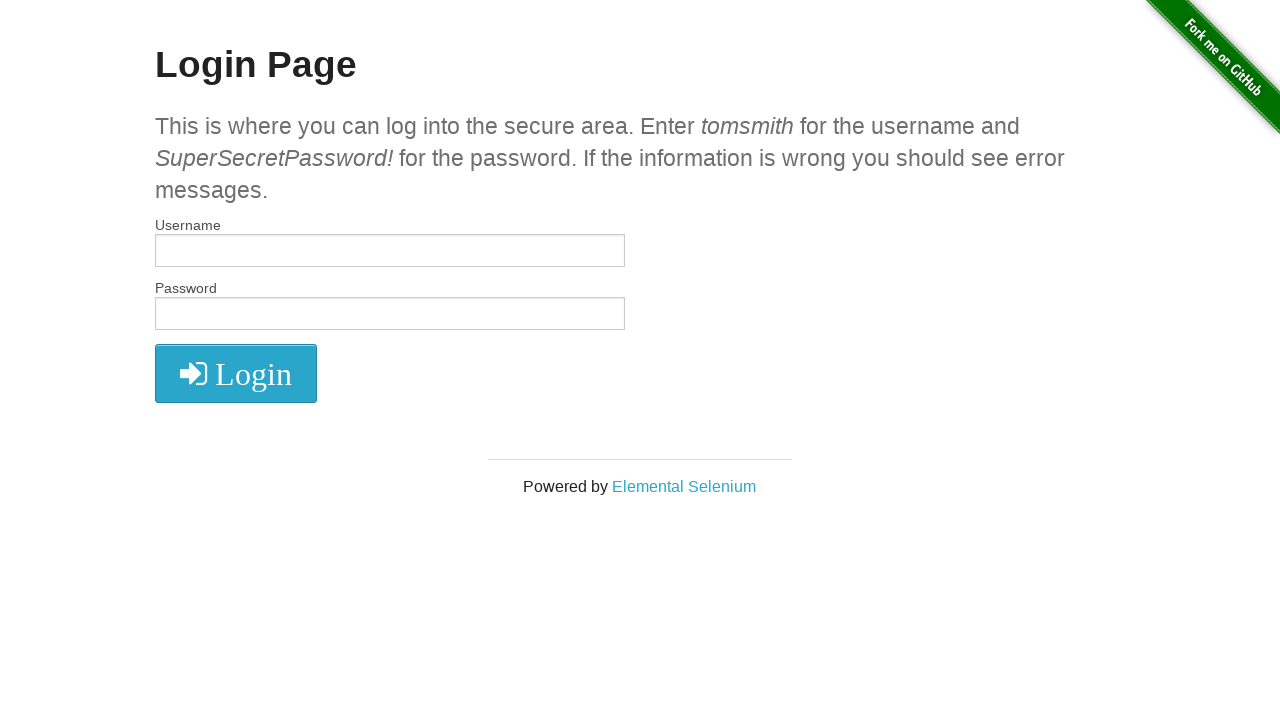

Verified label text 'Password' is in expected list
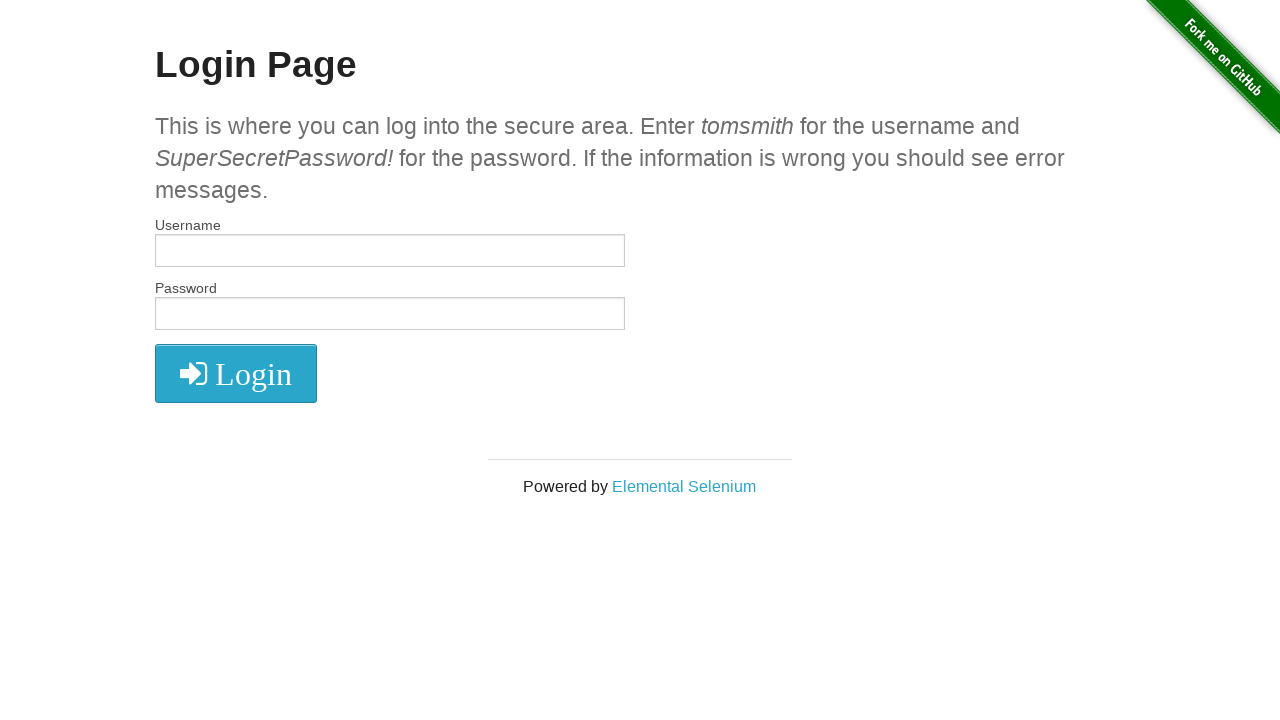

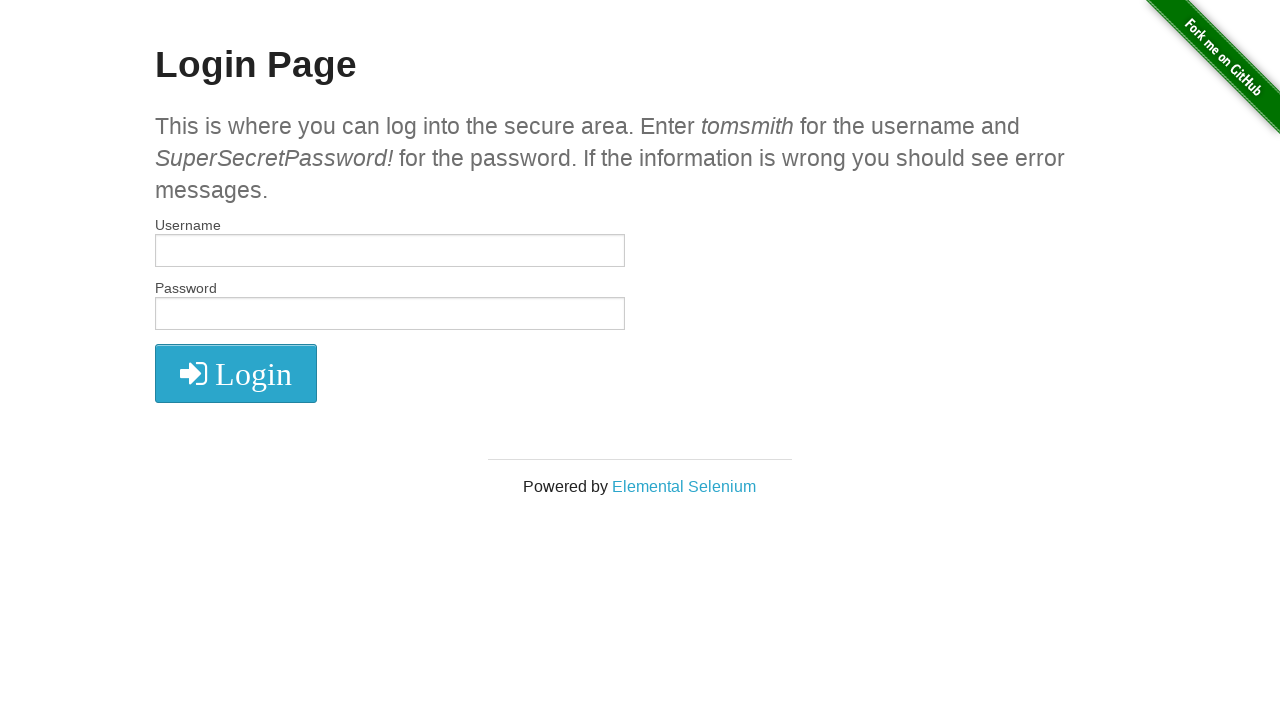